Tests registration form validation by entering a password that is too short (less than 6 characters)

Starting URL: https://alada.vn/tai-khoan/dang-ky.html

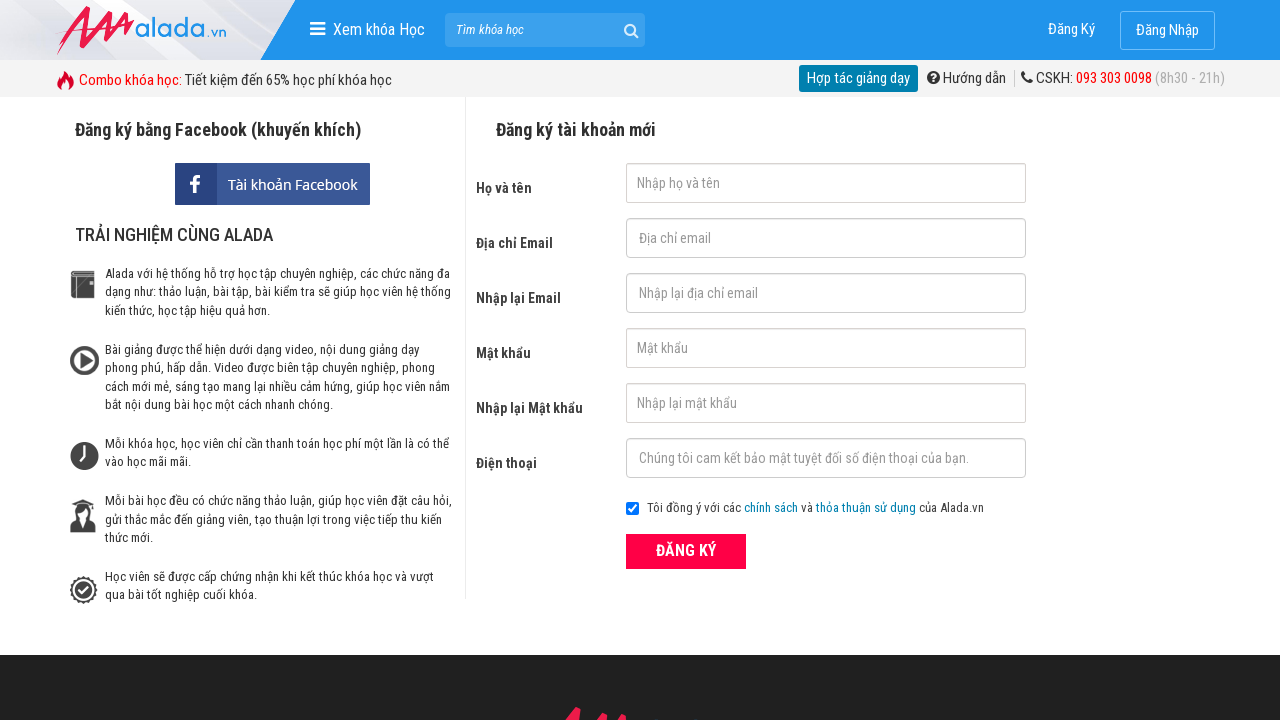

Filled password field with '12345' (less than 6 characters) on #txtPassword
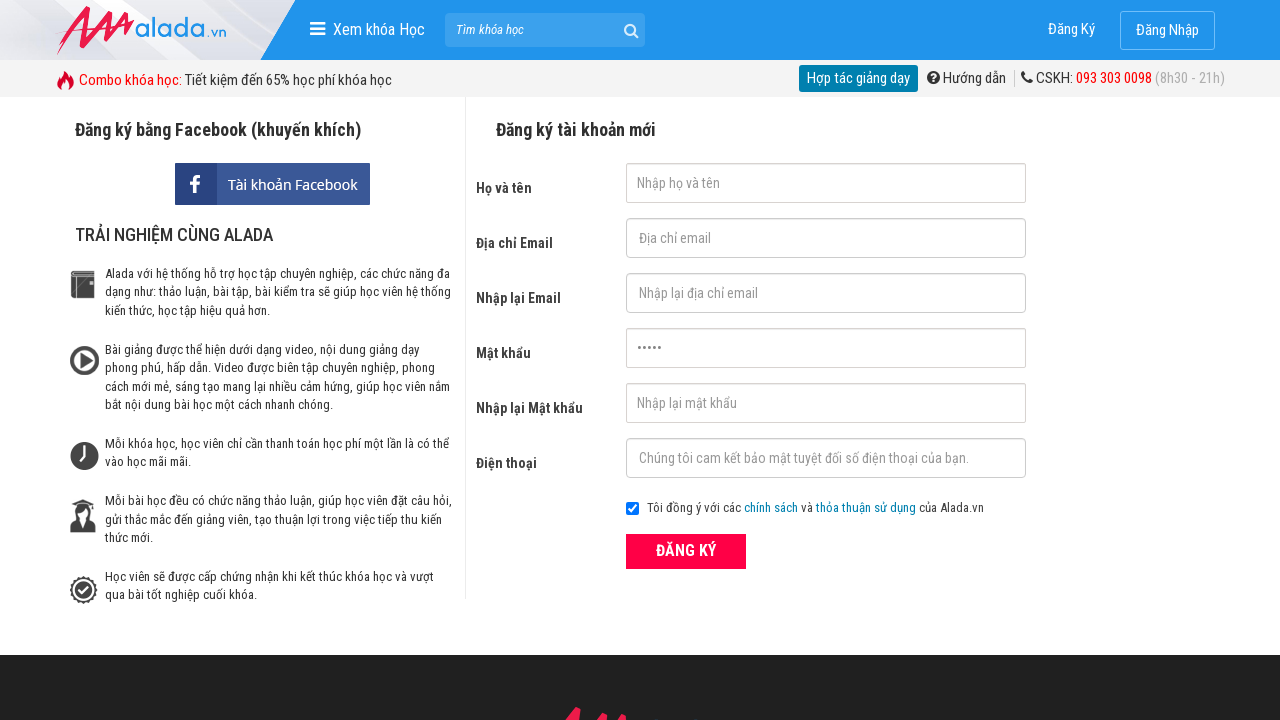

Clicked submit button to attempt registration at (686, 551) on button[type='submit']
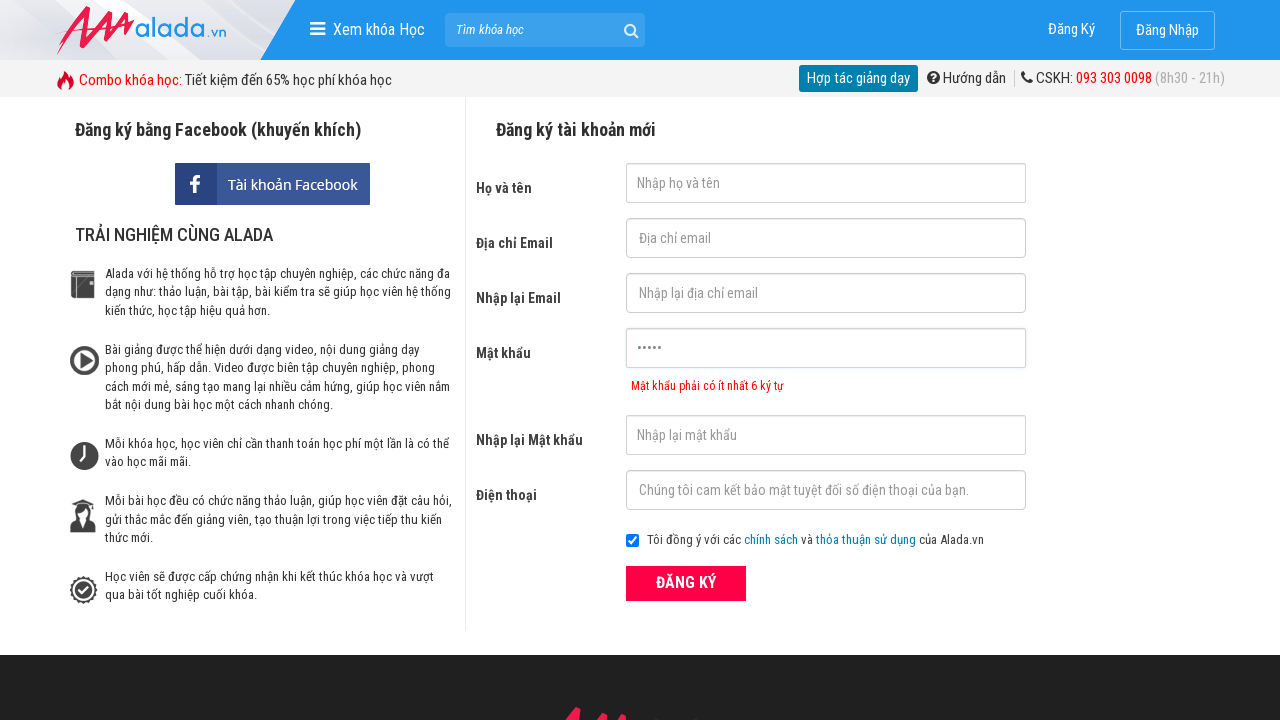

Password error message appeared validating short password rejection
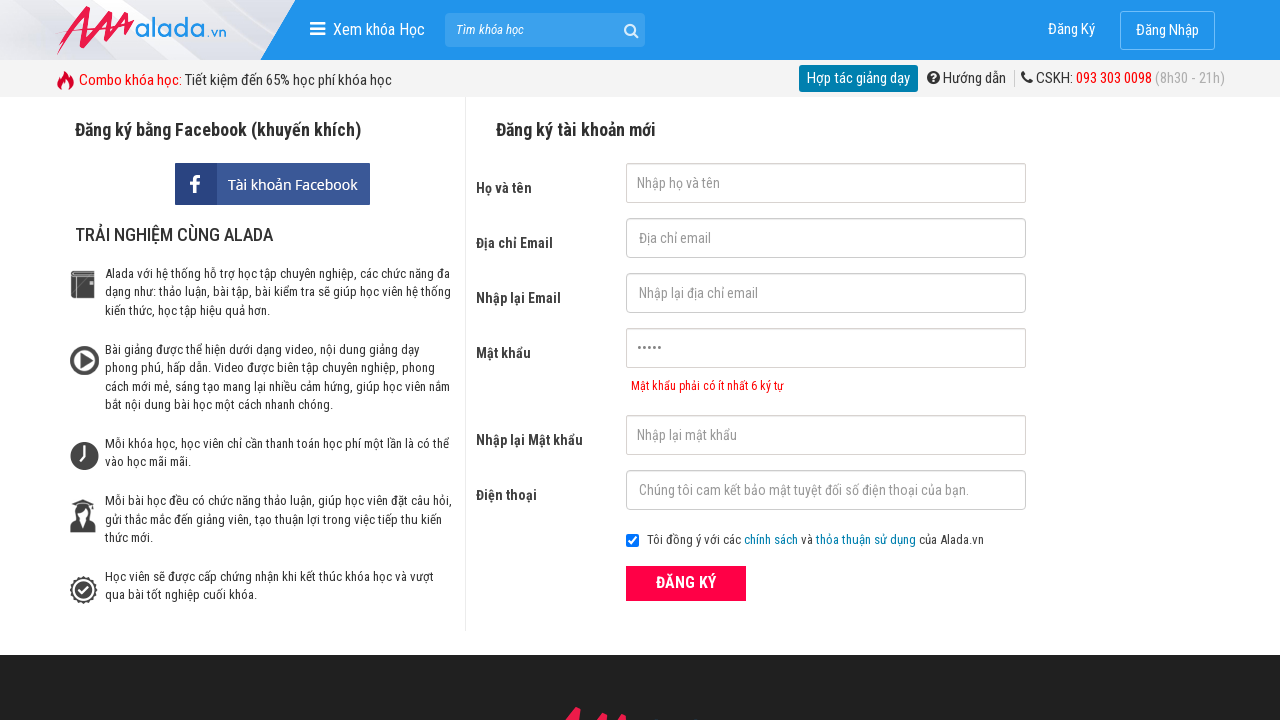

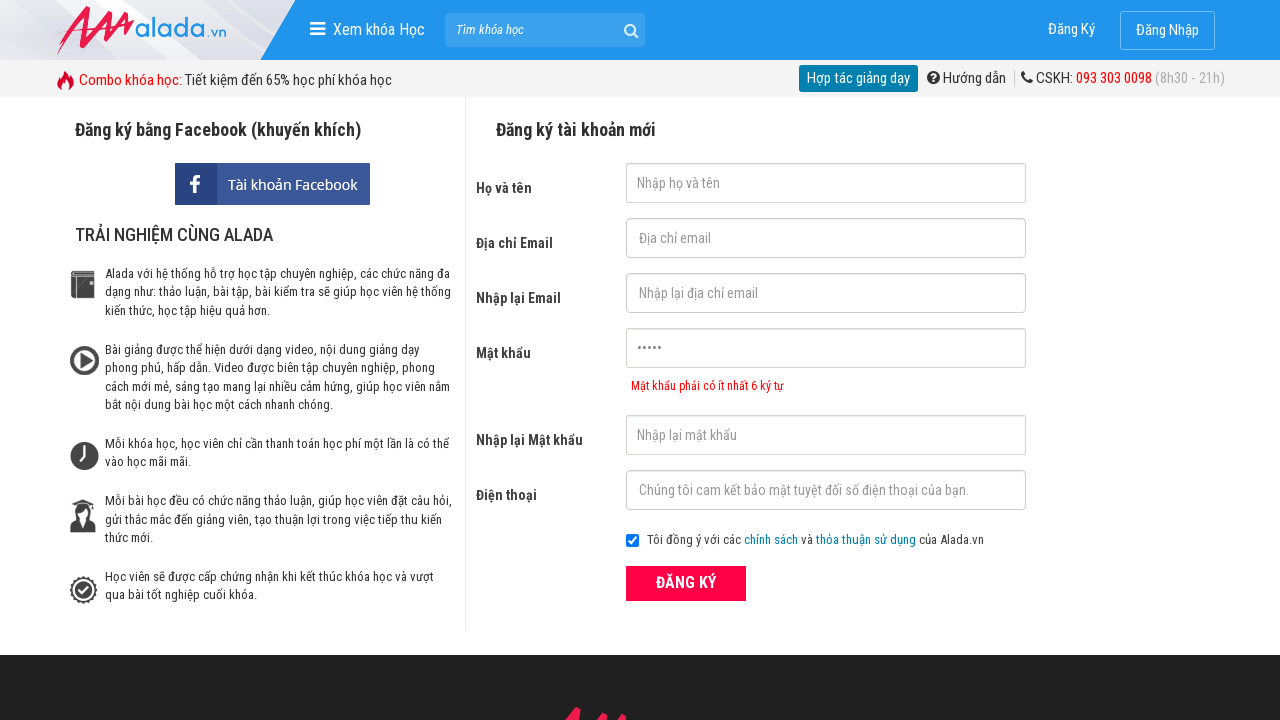